Tests unmarking todo items as complete by unchecking their checkboxes

Starting URL: https://demo.playwright.dev/todomvc

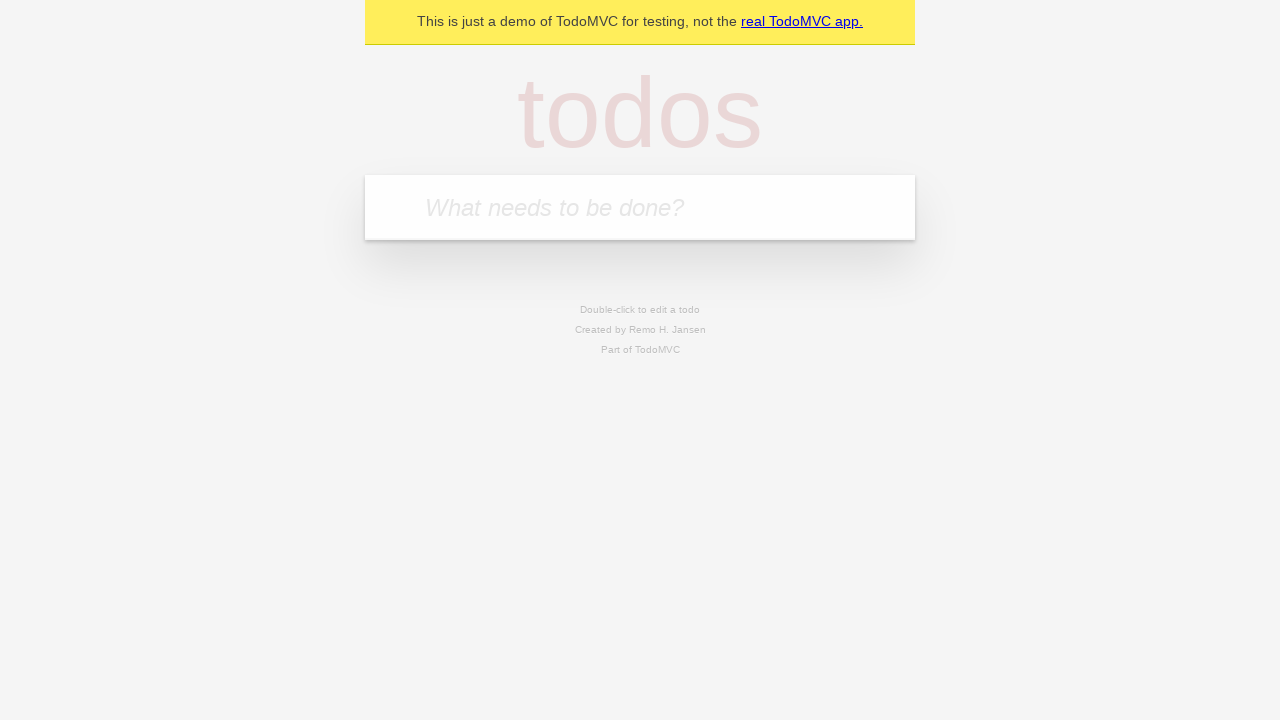

Filled todo input with 'buy some cheese' on internal:attr=[placeholder="What needs to be done?"i]
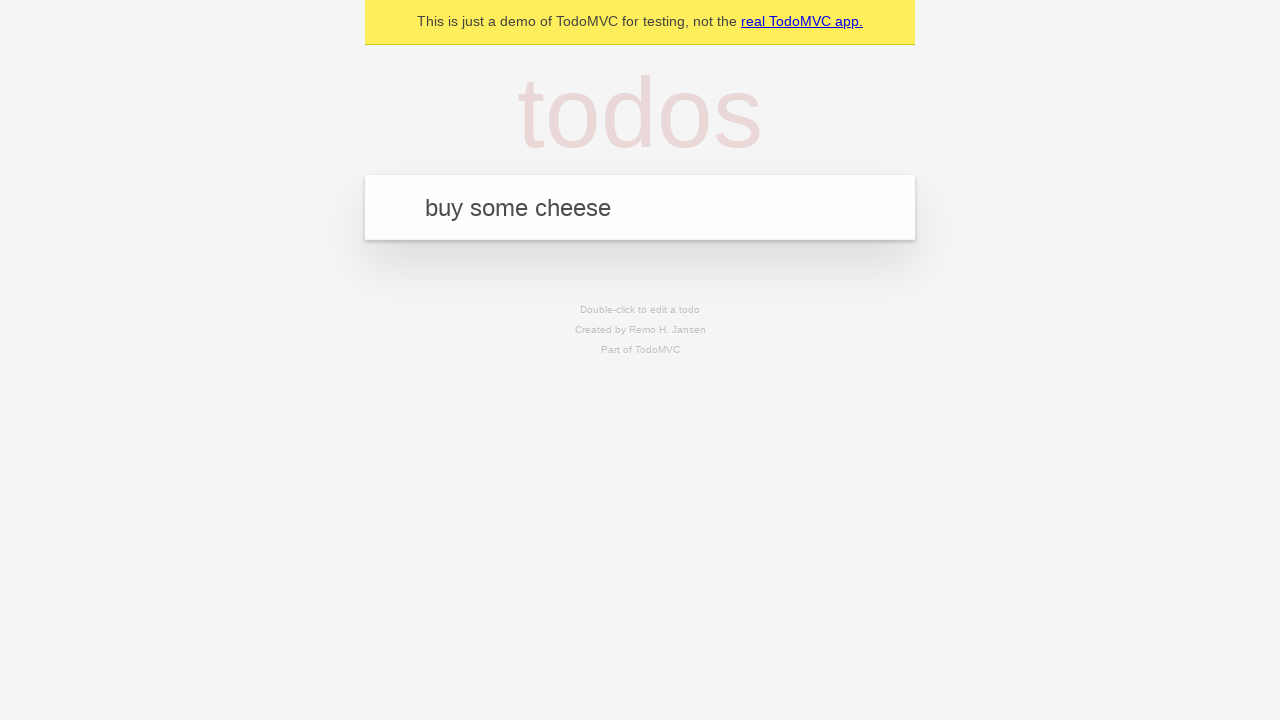

Pressed Enter to create todo item 'buy some cheese' on internal:attr=[placeholder="What needs to be done?"i]
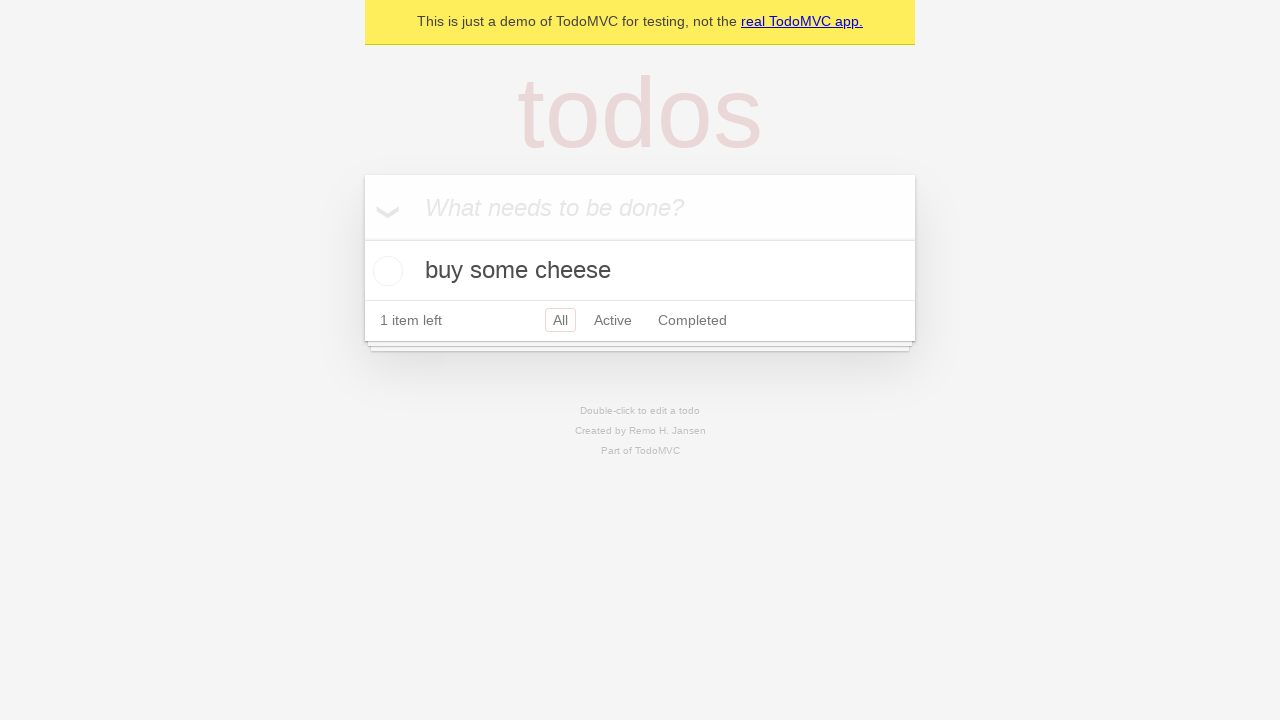

Filled todo input with 'feed the cat' on internal:attr=[placeholder="What needs to be done?"i]
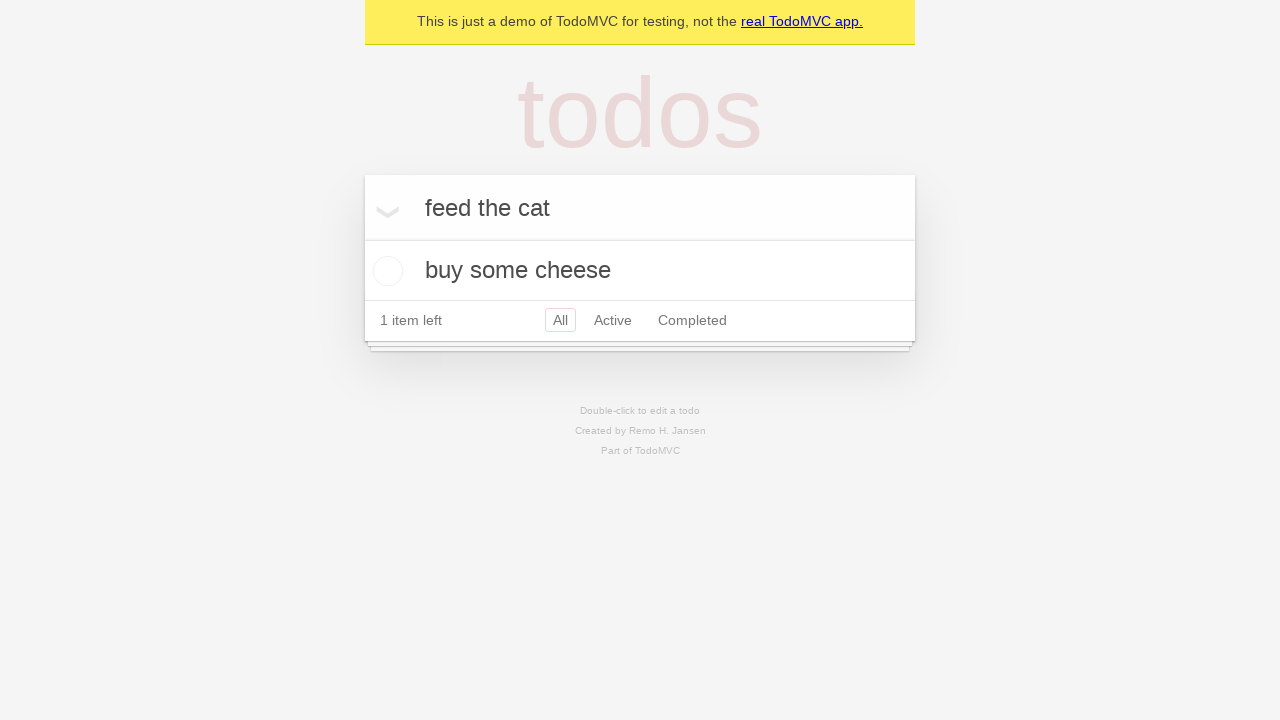

Pressed Enter to create todo item 'feed the cat' on internal:attr=[placeholder="What needs to be done?"i]
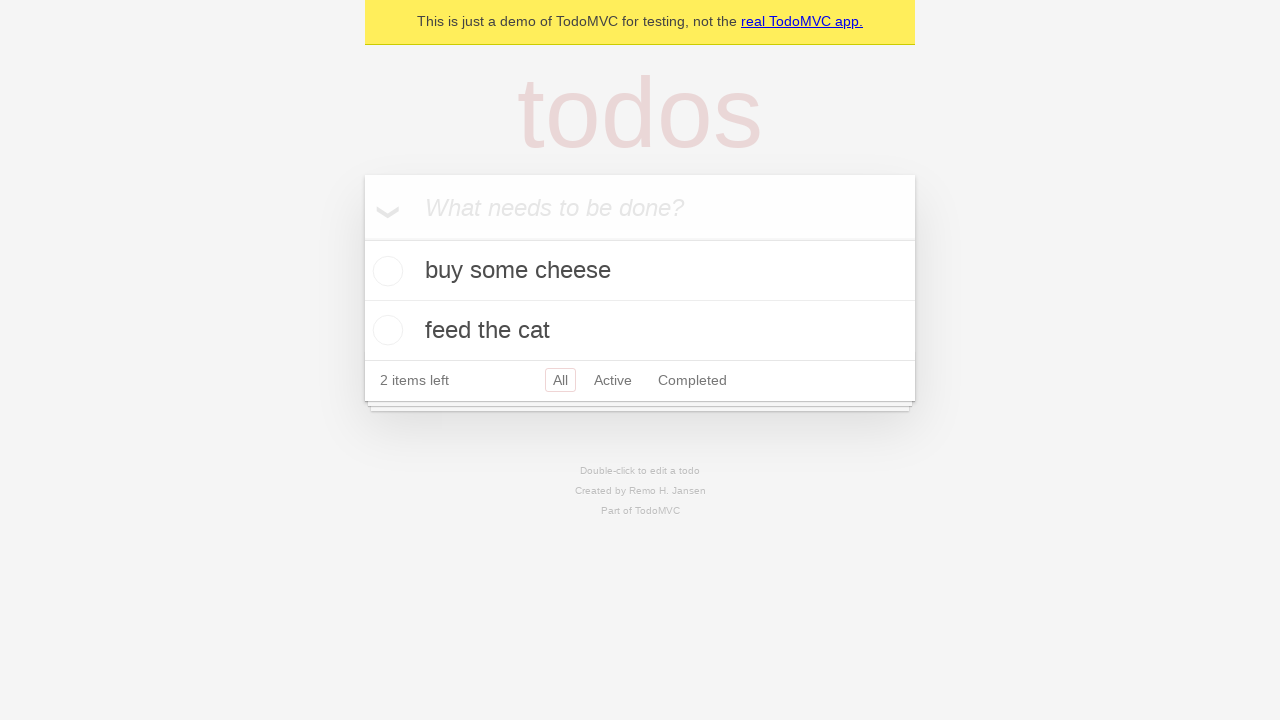

Located first todo item
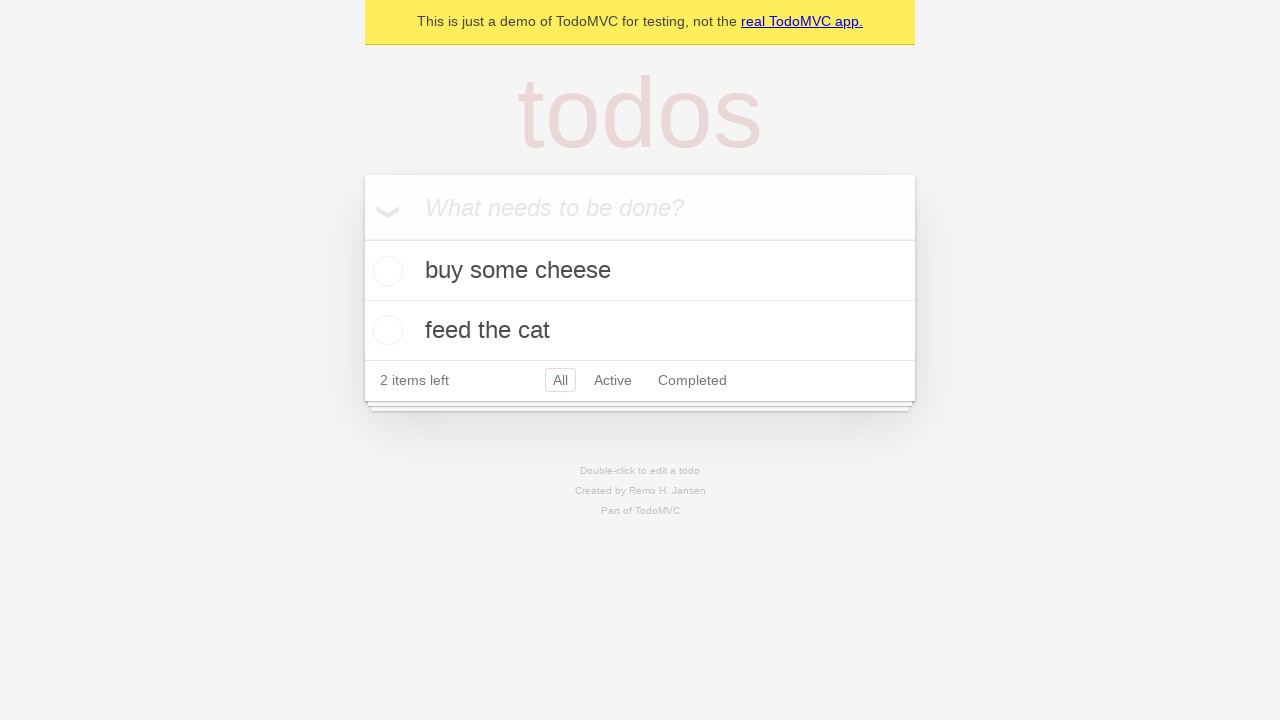

Located checkbox for first todo item
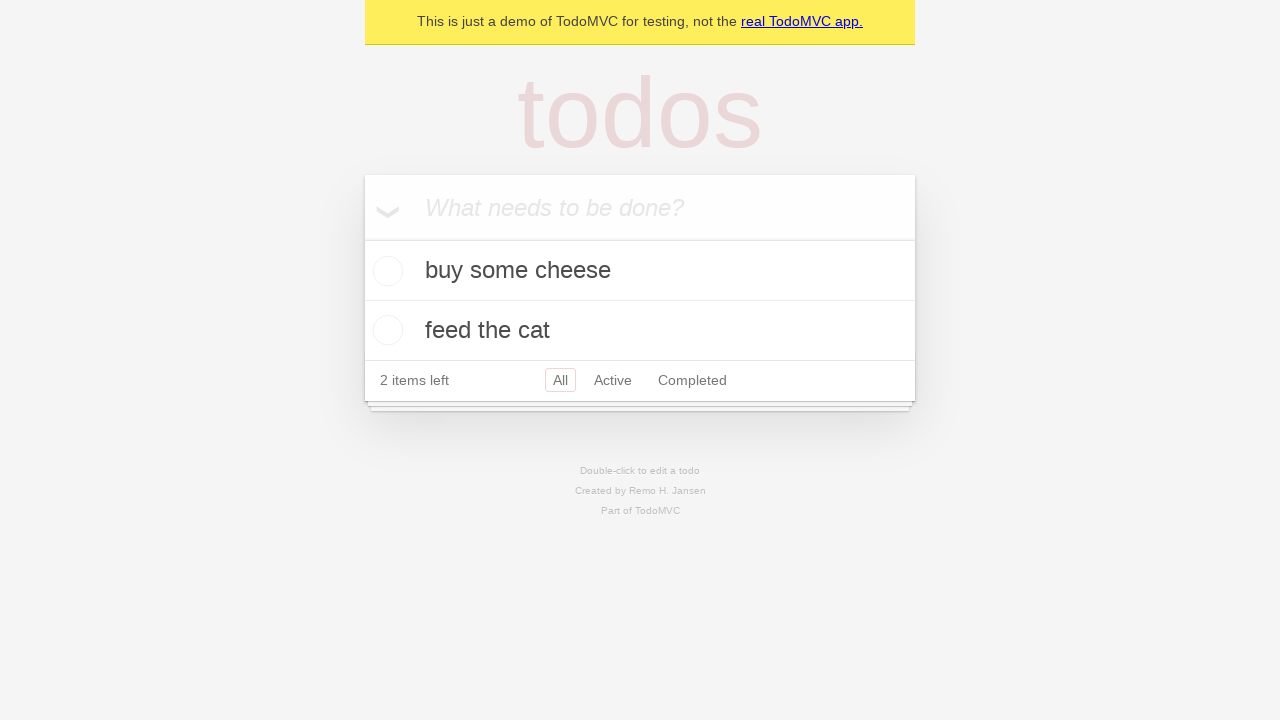

Checked the first todo item to mark it complete at (385, 271) on internal:testid=[data-testid="todo-item"s] >> nth=0 >> internal:role=checkbox
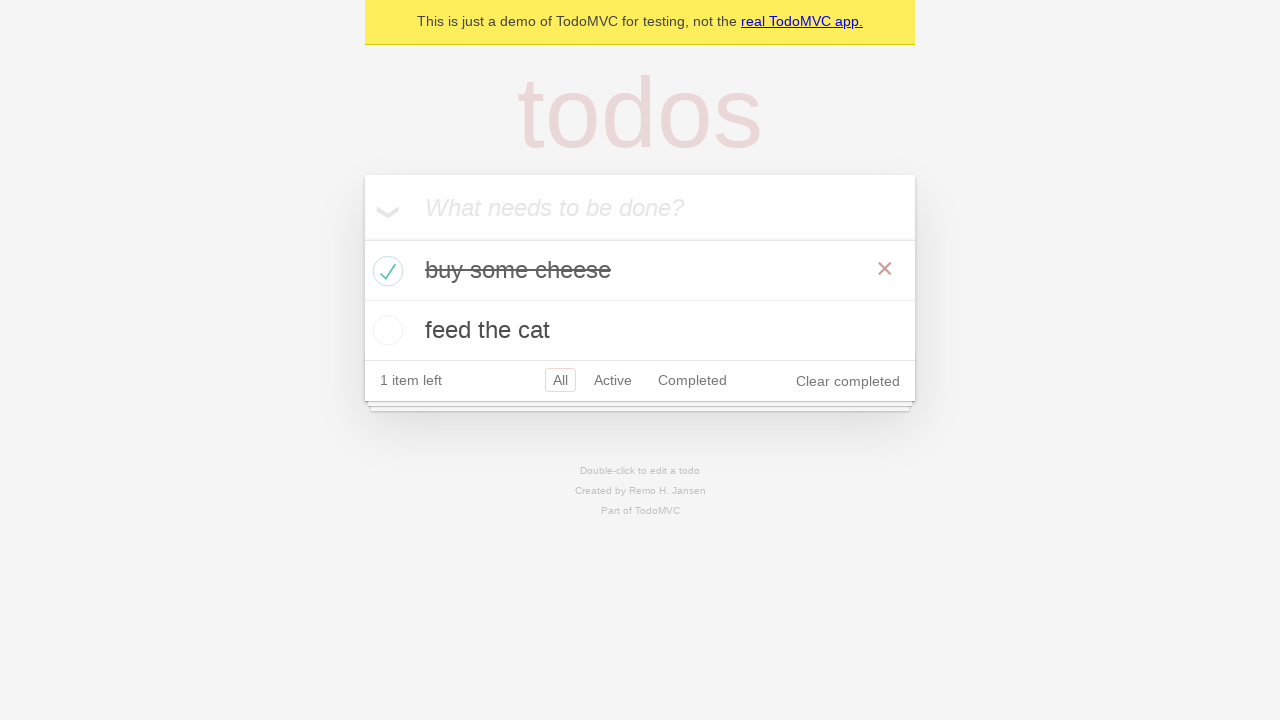

Unchecked the first todo item to mark it incomplete at (385, 271) on internal:testid=[data-testid="todo-item"s] >> nth=0 >> internal:role=checkbox
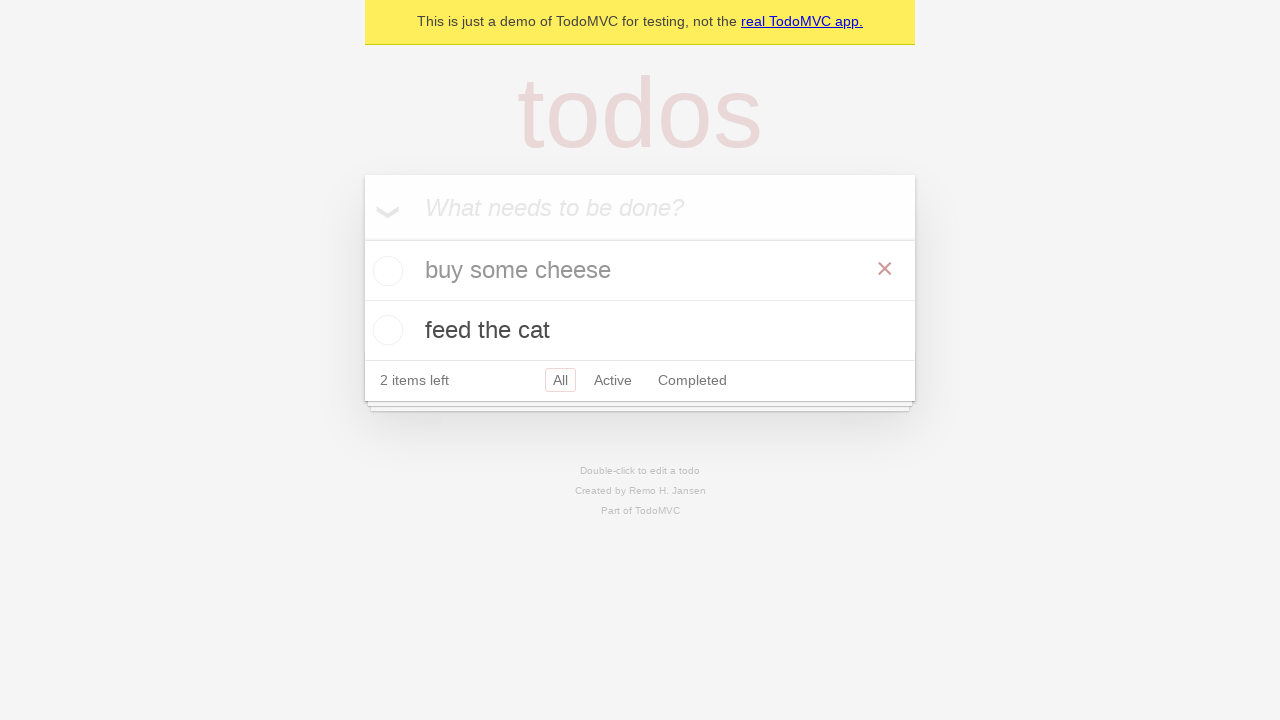

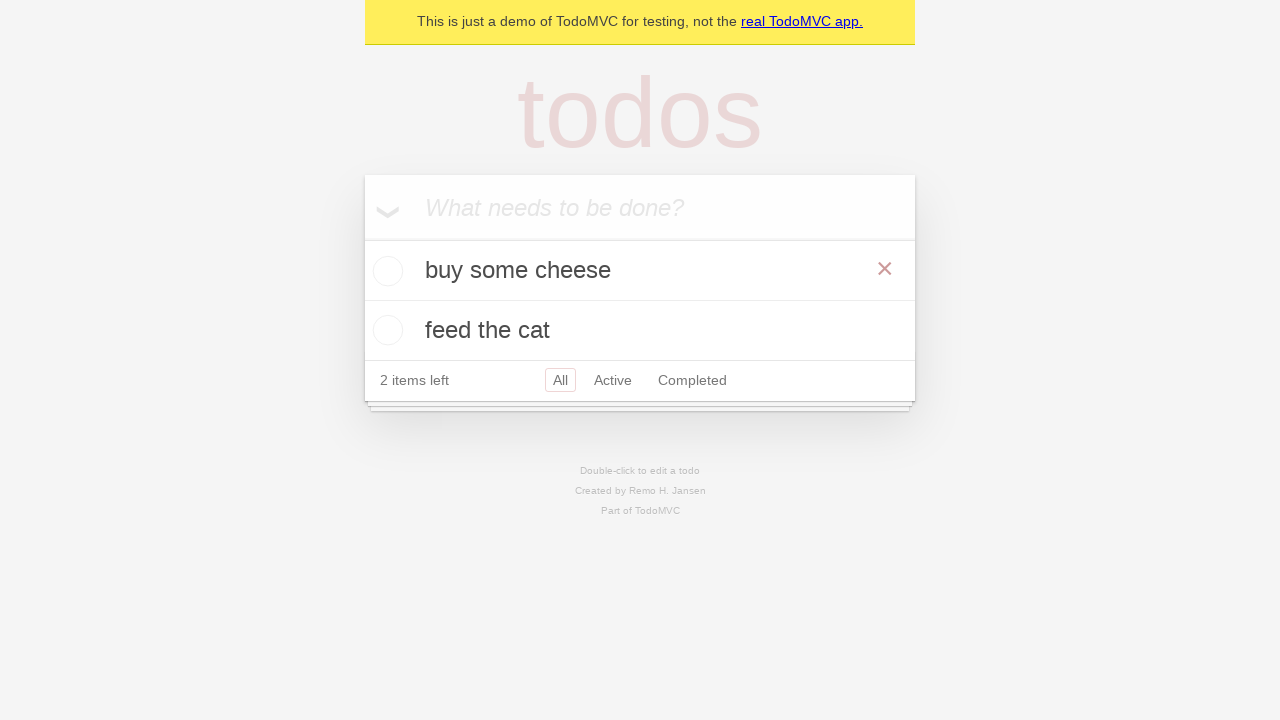